Tests back and forth navigation by clicking the A/B Testing link, verifying the page title, navigating back to the home page, and verifying the home page title.

Starting URL: https://practice.cydeo.com

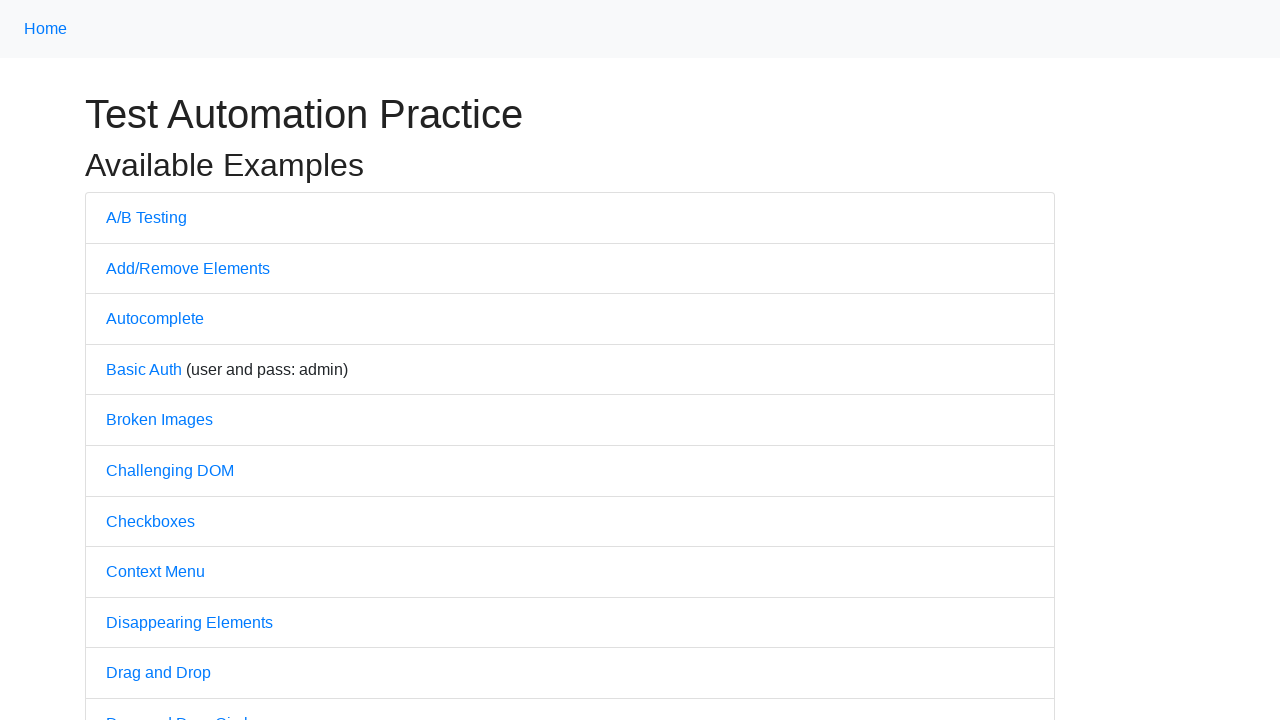

Clicked on A/B Testing link at (146, 217) on a:text('A/B Testing')
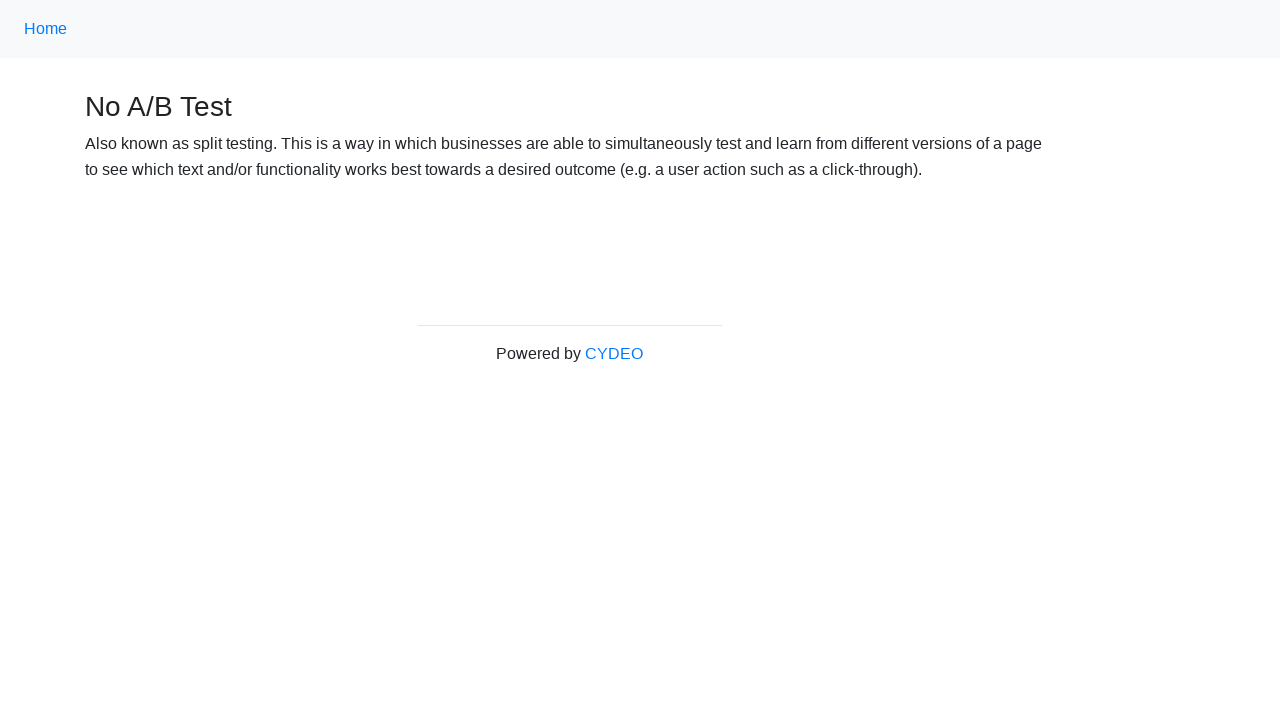

A/B Testing page loaded (domcontentloaded)
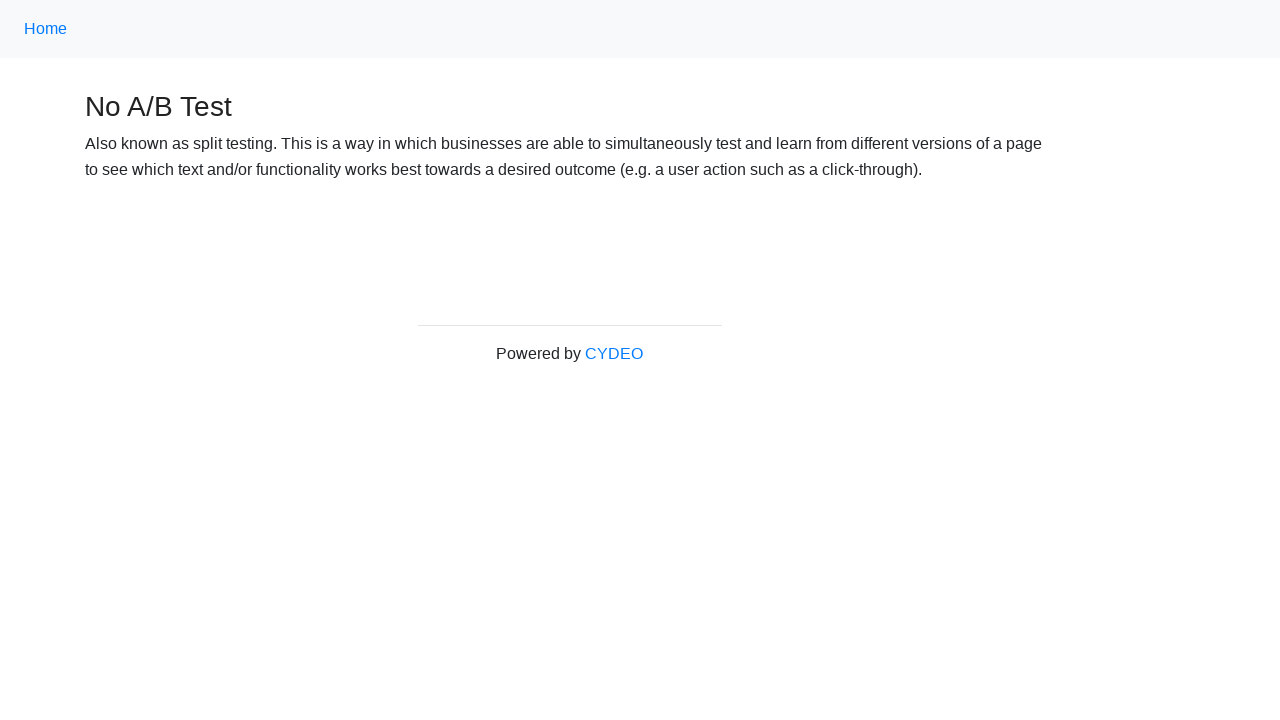

Verified page title is 'No A/B Test'
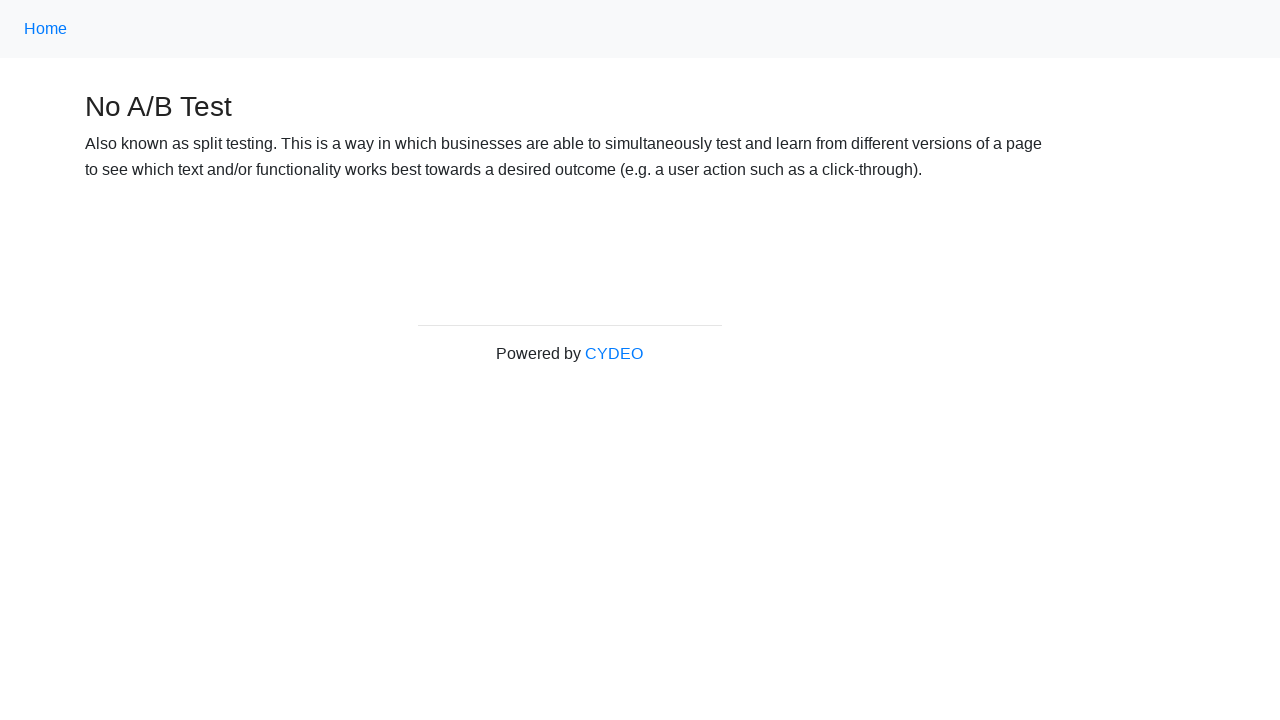

Navigated back to home page
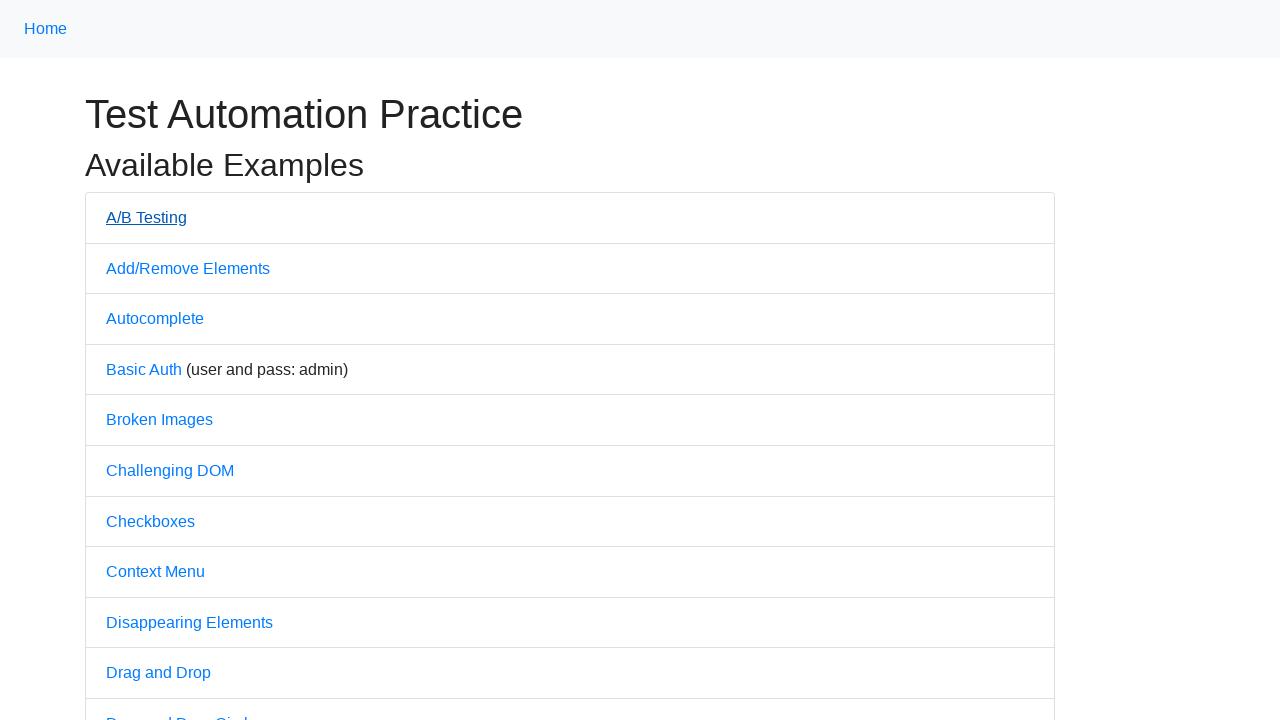

Home page loaded (domcontentloaded)
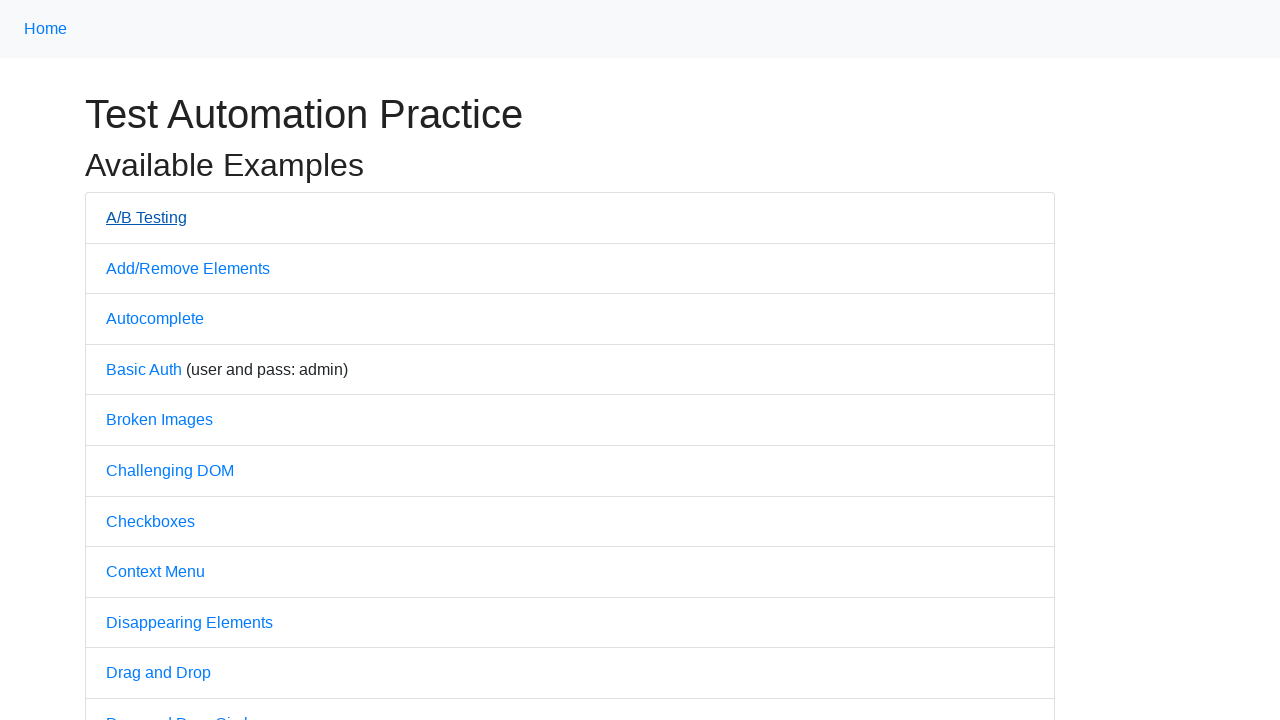

Verified home page title is 'Practice'
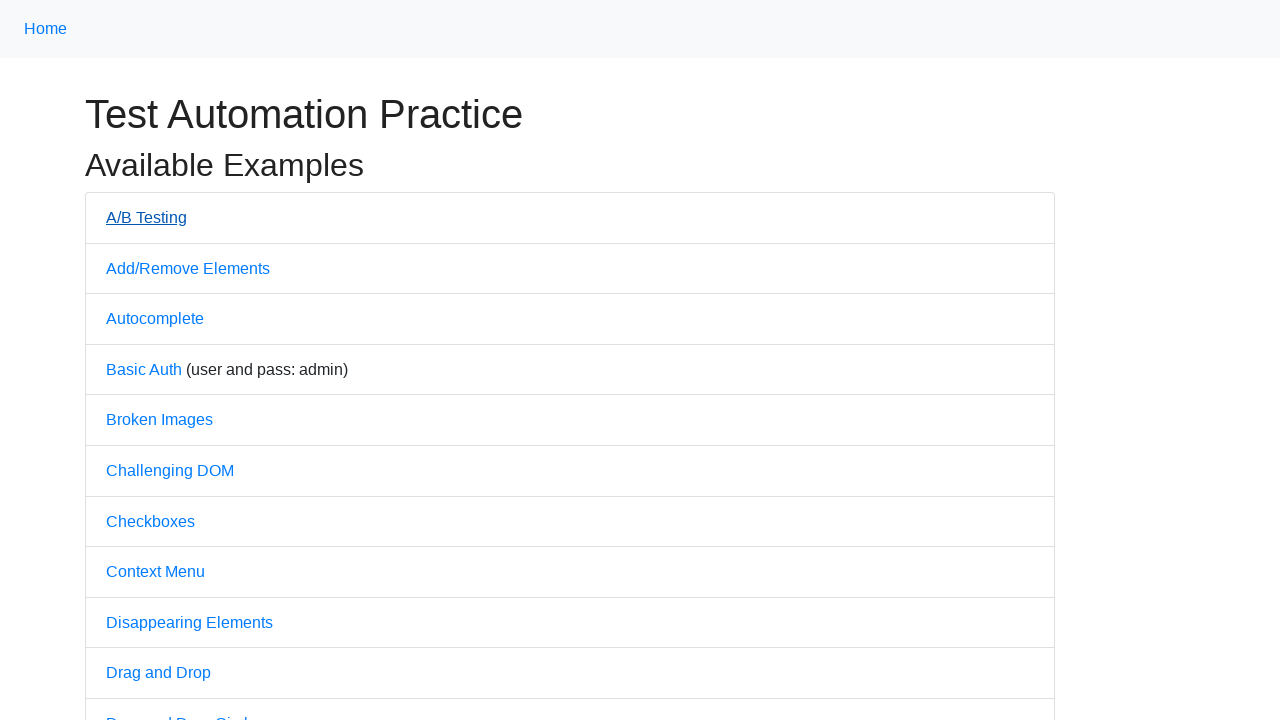

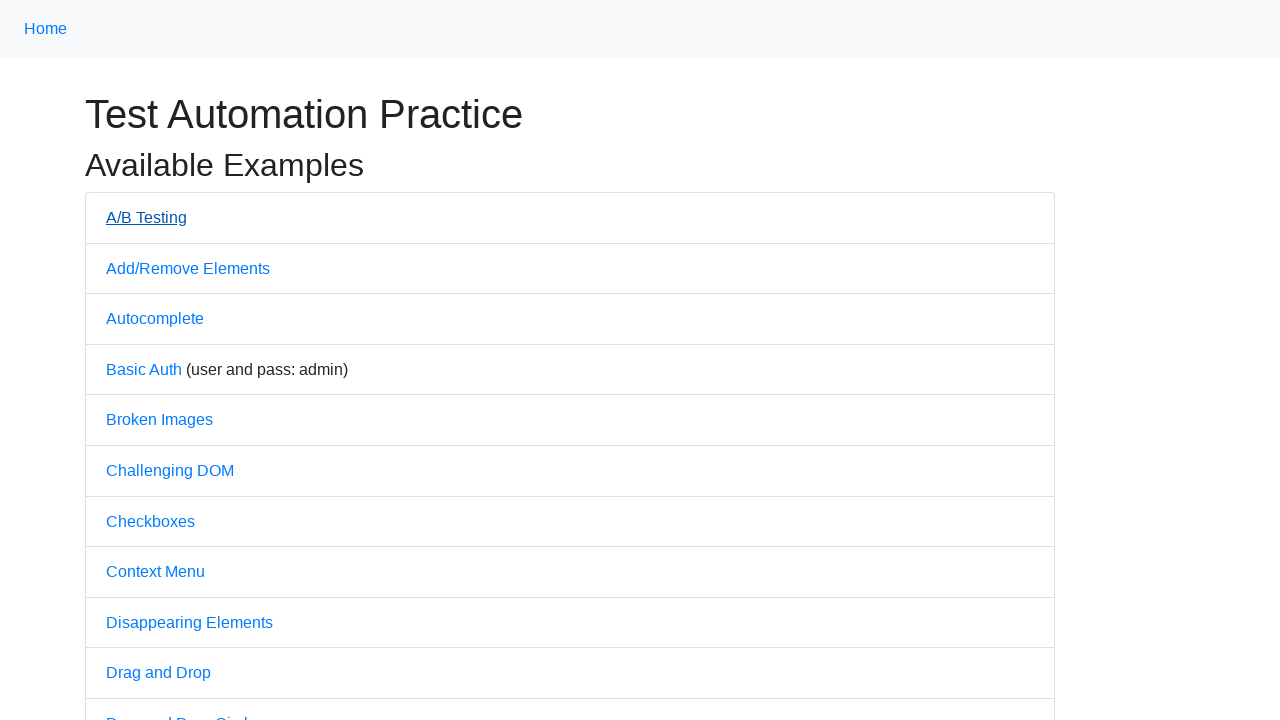